Tests a registration form by filling in the first name and last name fields using XPath selectors

Starting URL: http://demo.automationtesting.in/Register.html

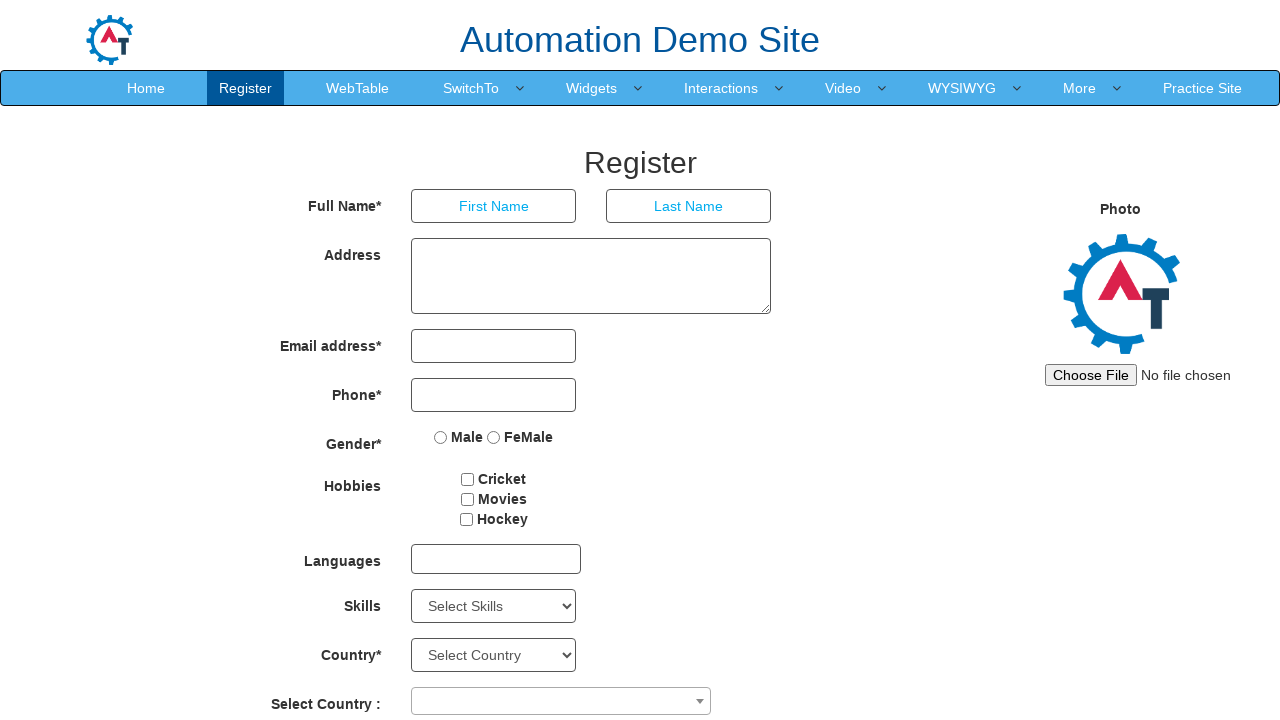

Filled first name field with 'Lakshmi' on input[placeholder='First Name']
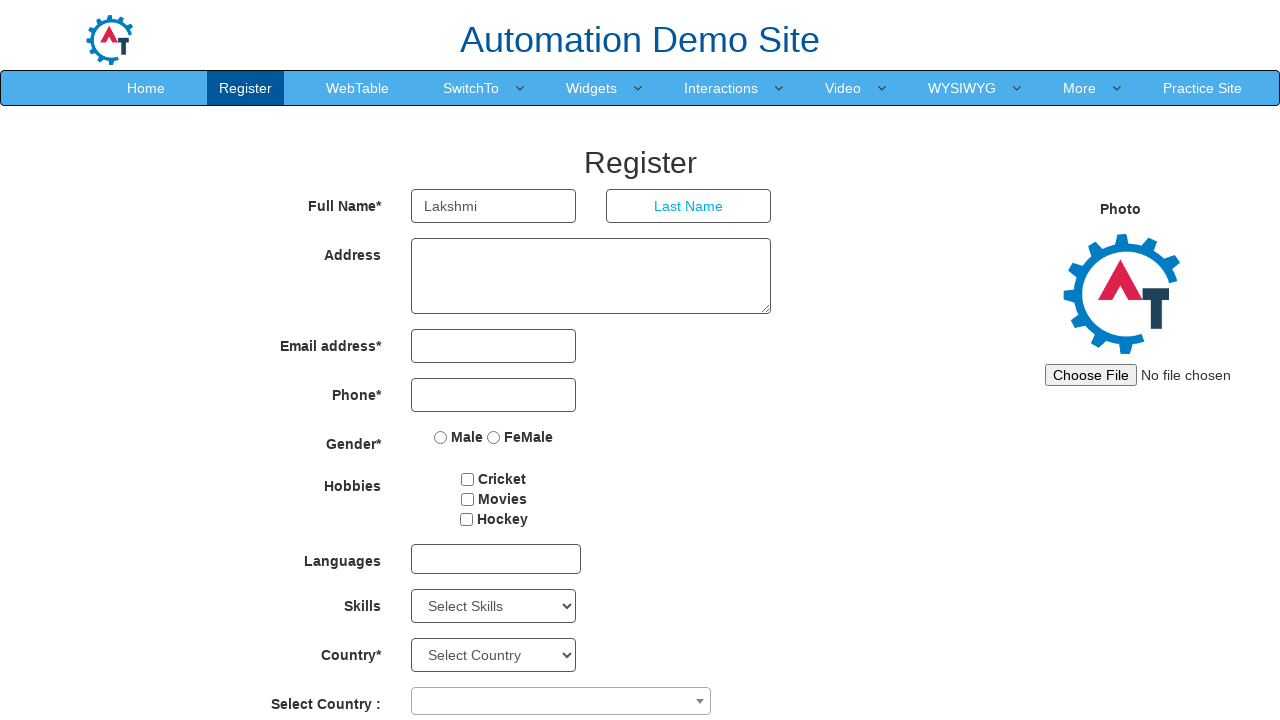

Filled last name field with 'Prasanna' on input[placeholder='Last Name']
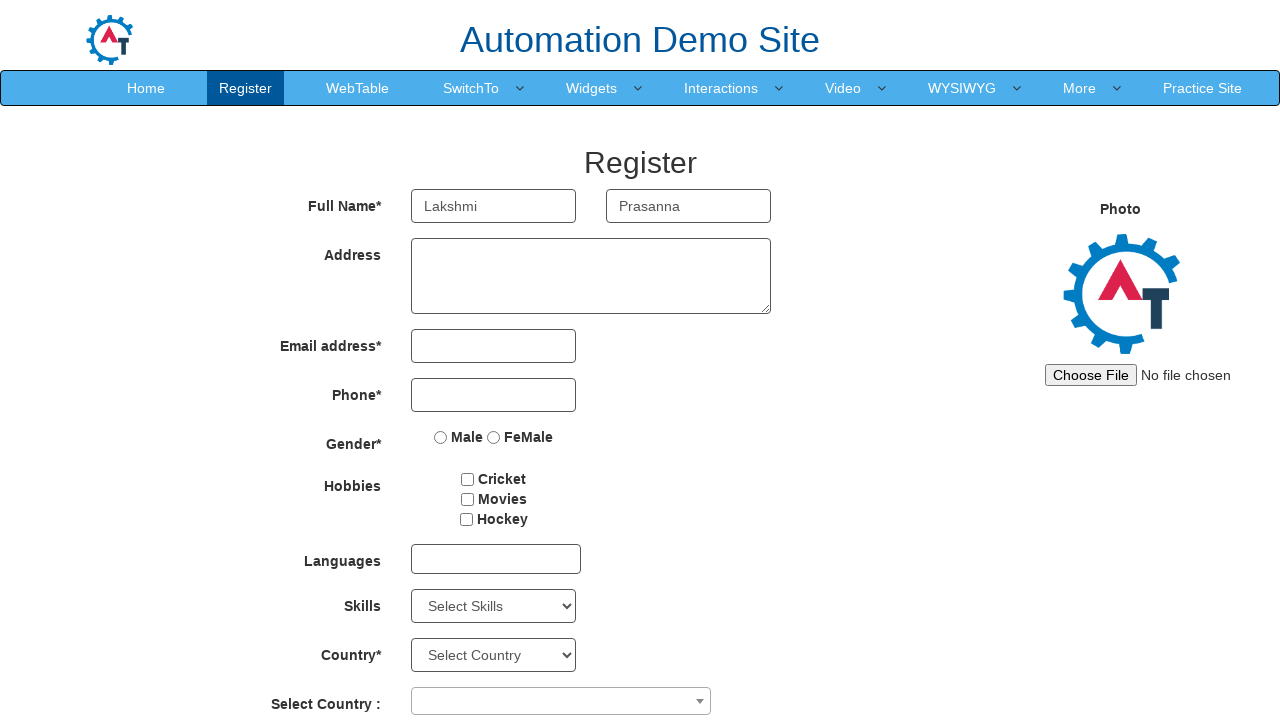

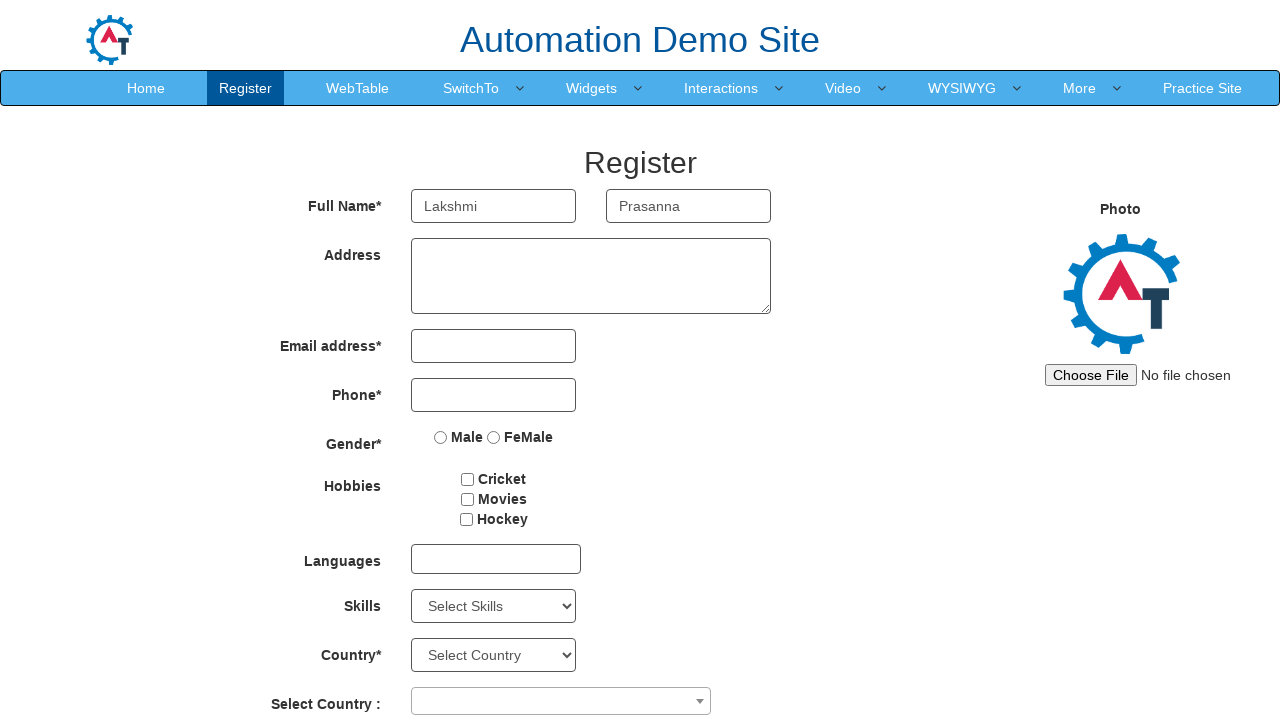